Tests the sendKeys and clear functionality on a search input field by typing "Hero" into the field and then clearing it

Starting URL: https://omayo.blogspot.com/2013/05/page-one.html

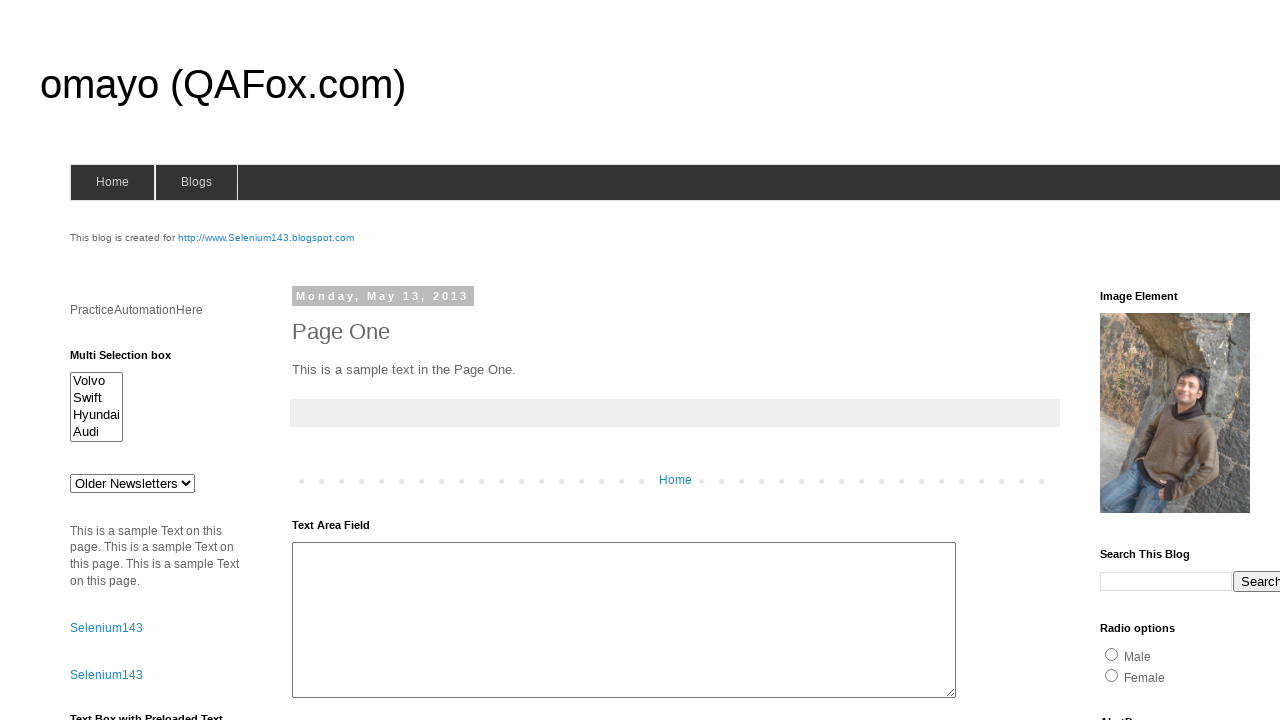

Typed 'Hero' into the search input field on input[type='text'][title='search']
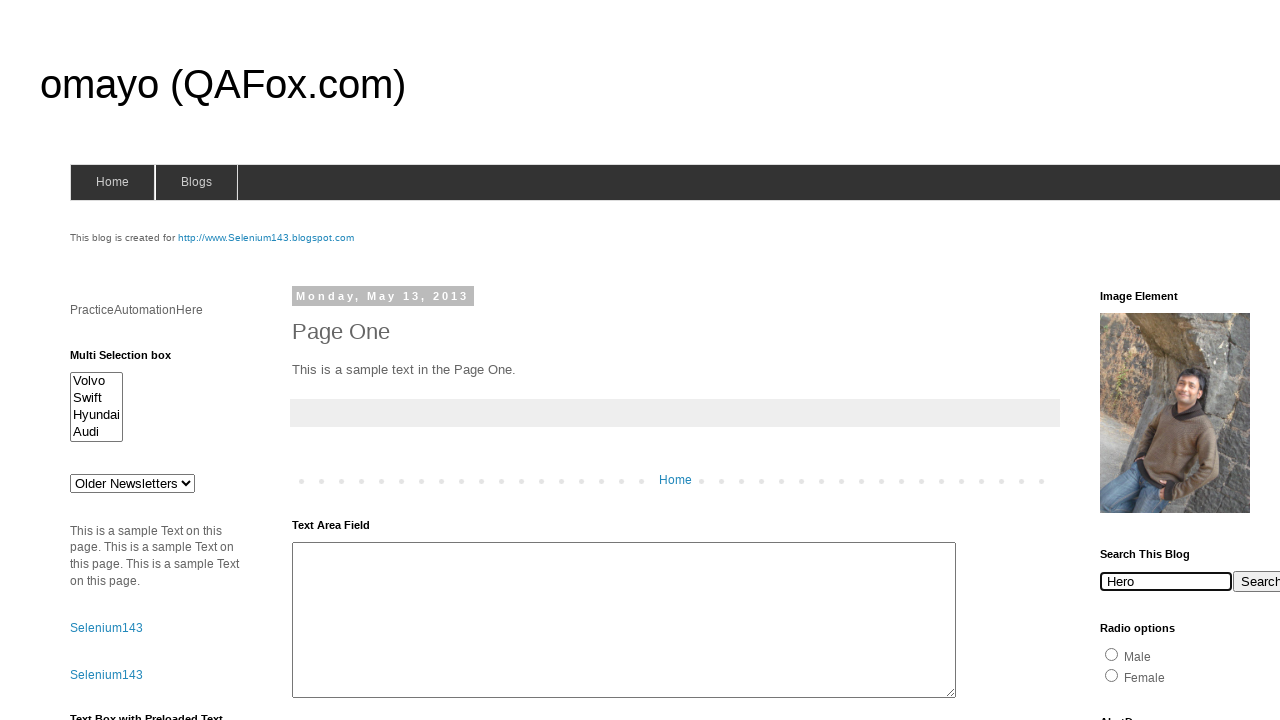

Waited 2 seconds to observe the input
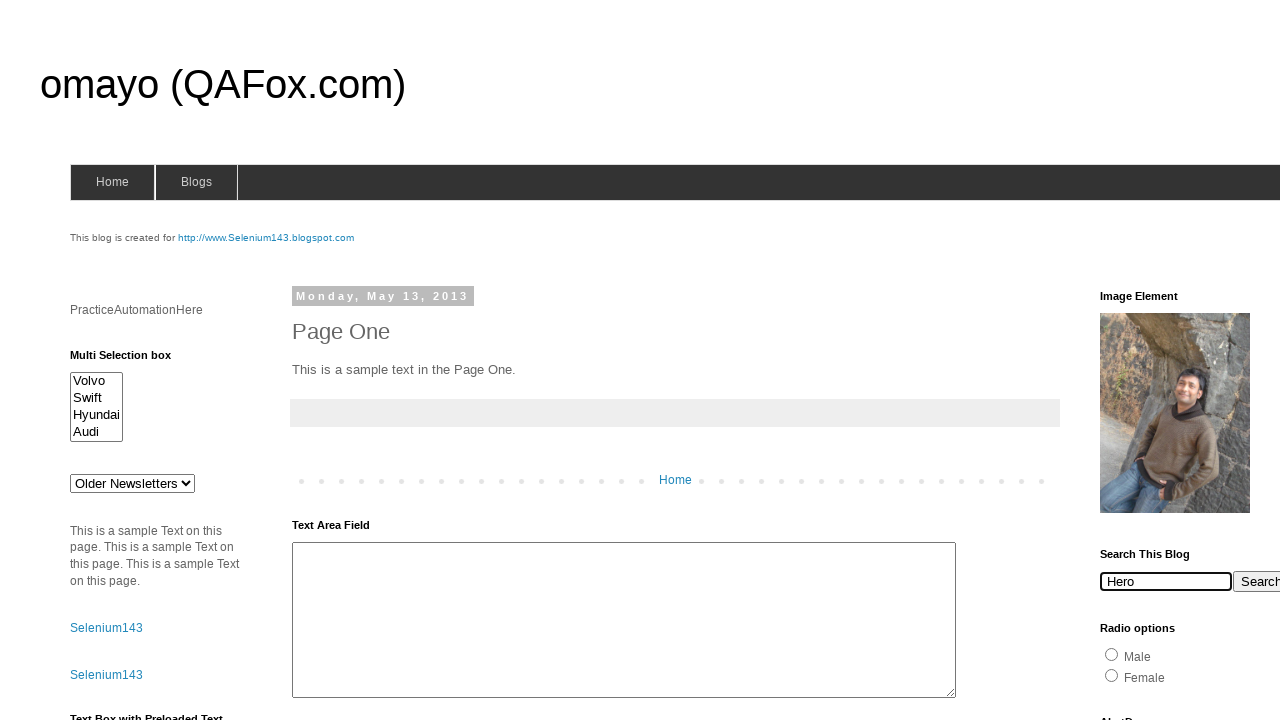

Cleared the search input field on input[type='text'][title='search']
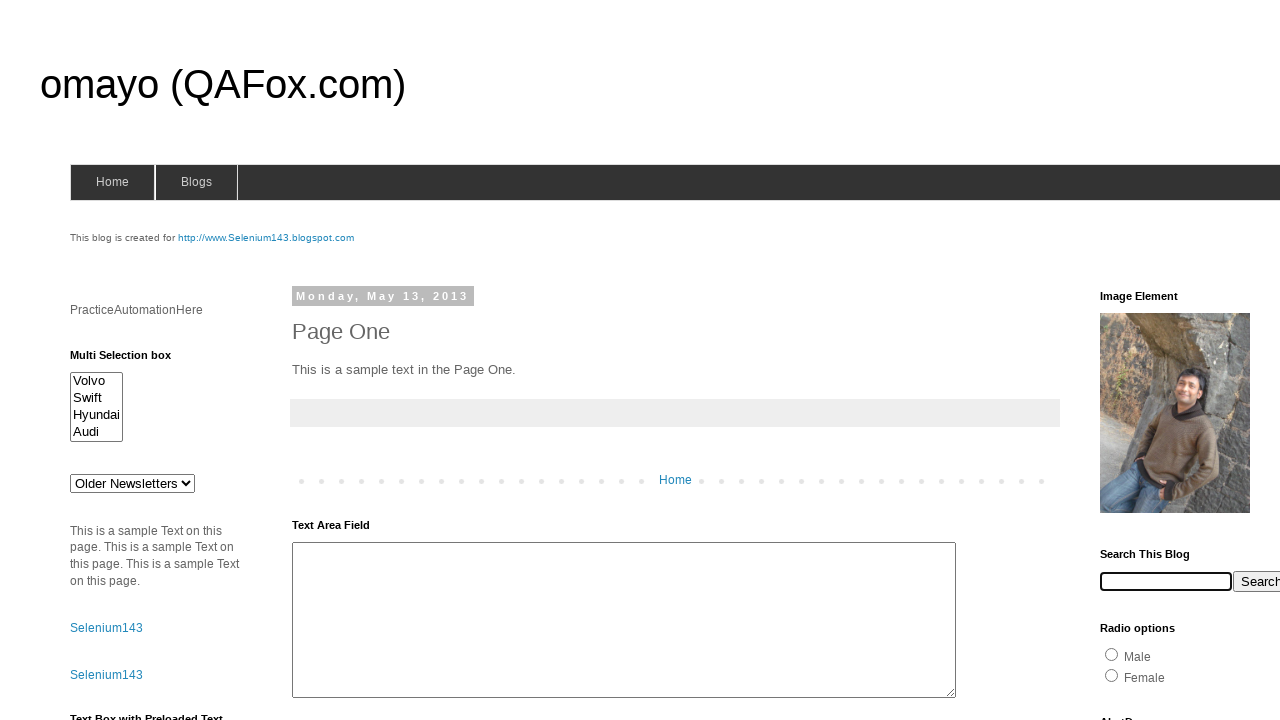

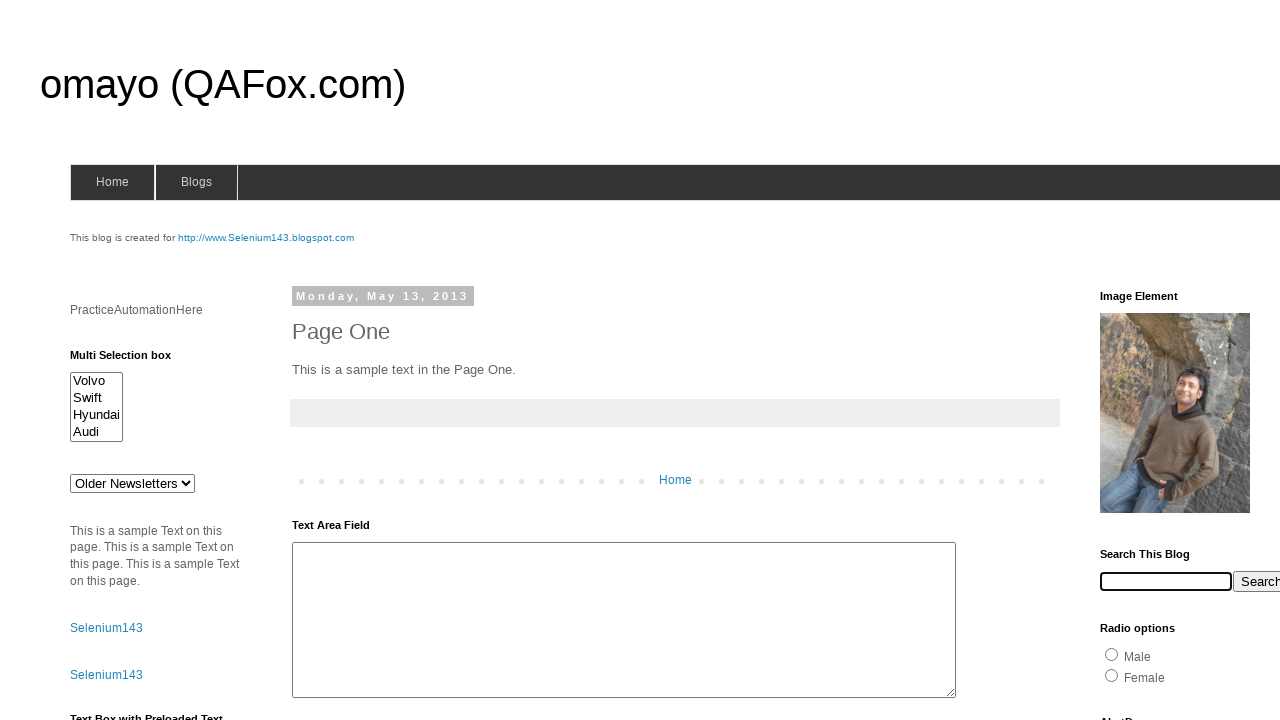